Tests accessibility attributes by hovering over button and verifying aria-describedby attribute is present

Starting URL: https://demoqa.com/tool-tips

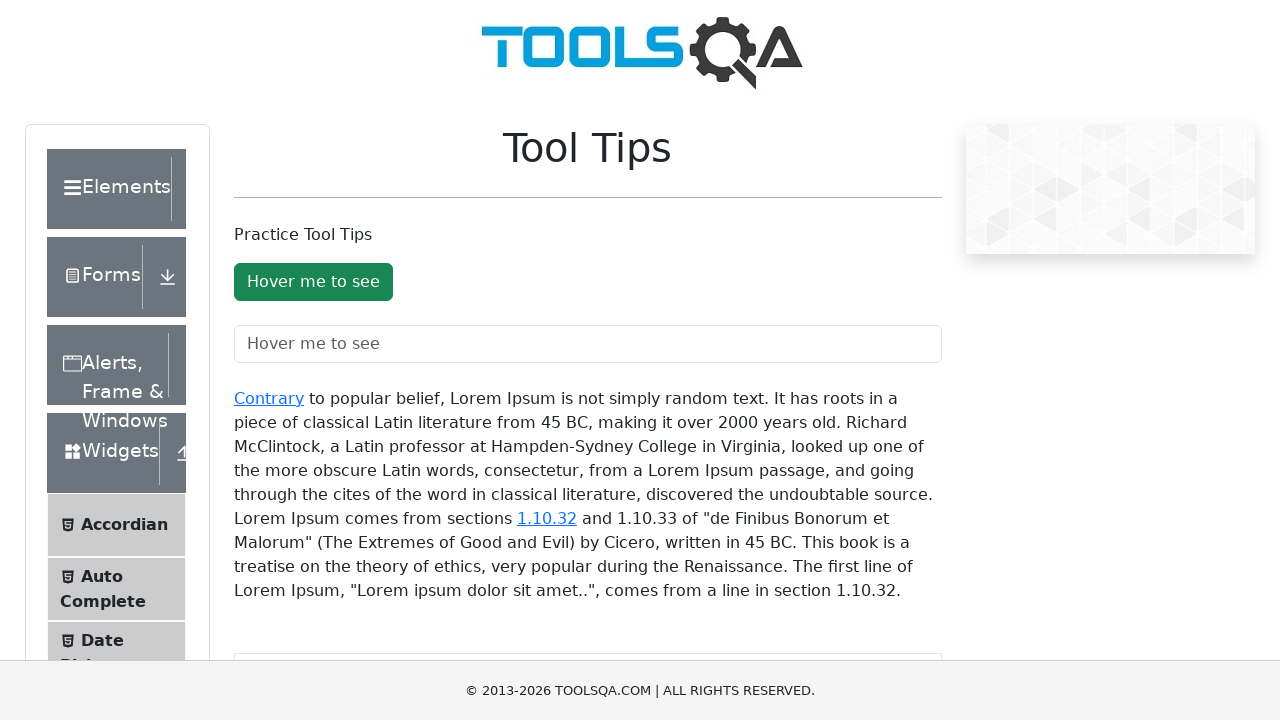

Hovered over button with ID 'toolTipButton' to trigger tooltip at (313, 282) on #toolTipButton
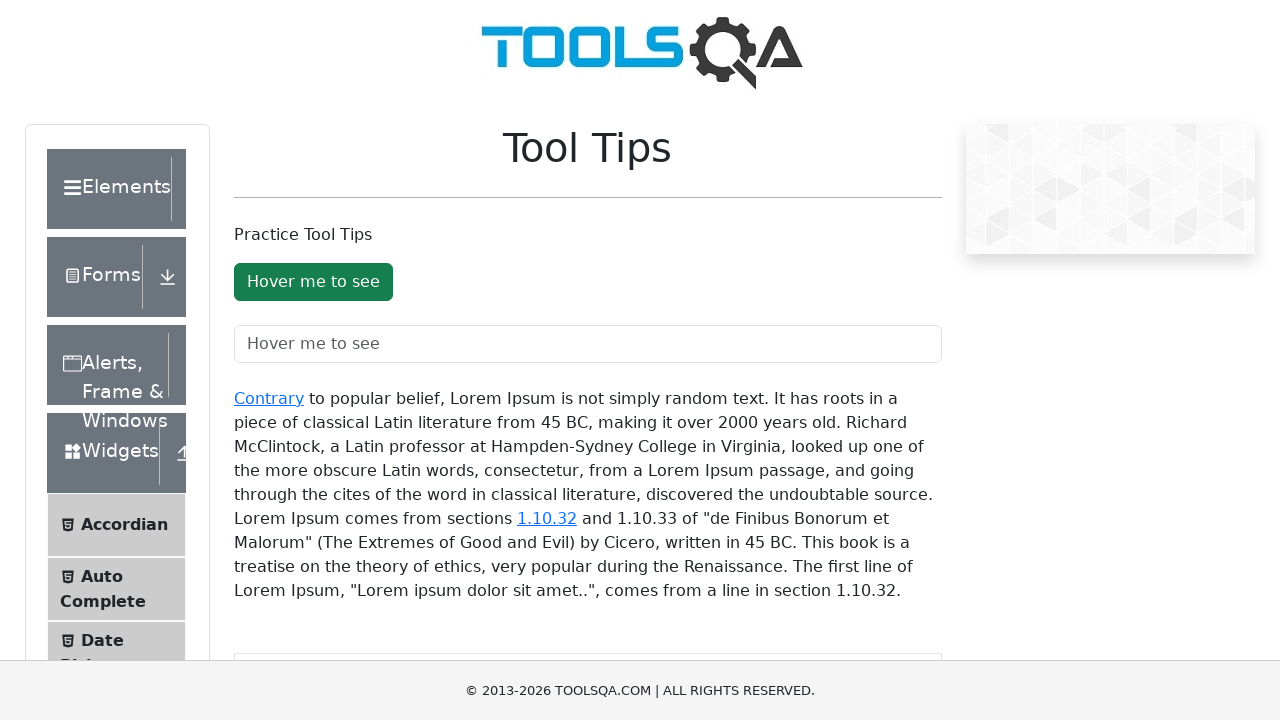

Tooltip with class 'tooltip-inner' became visible
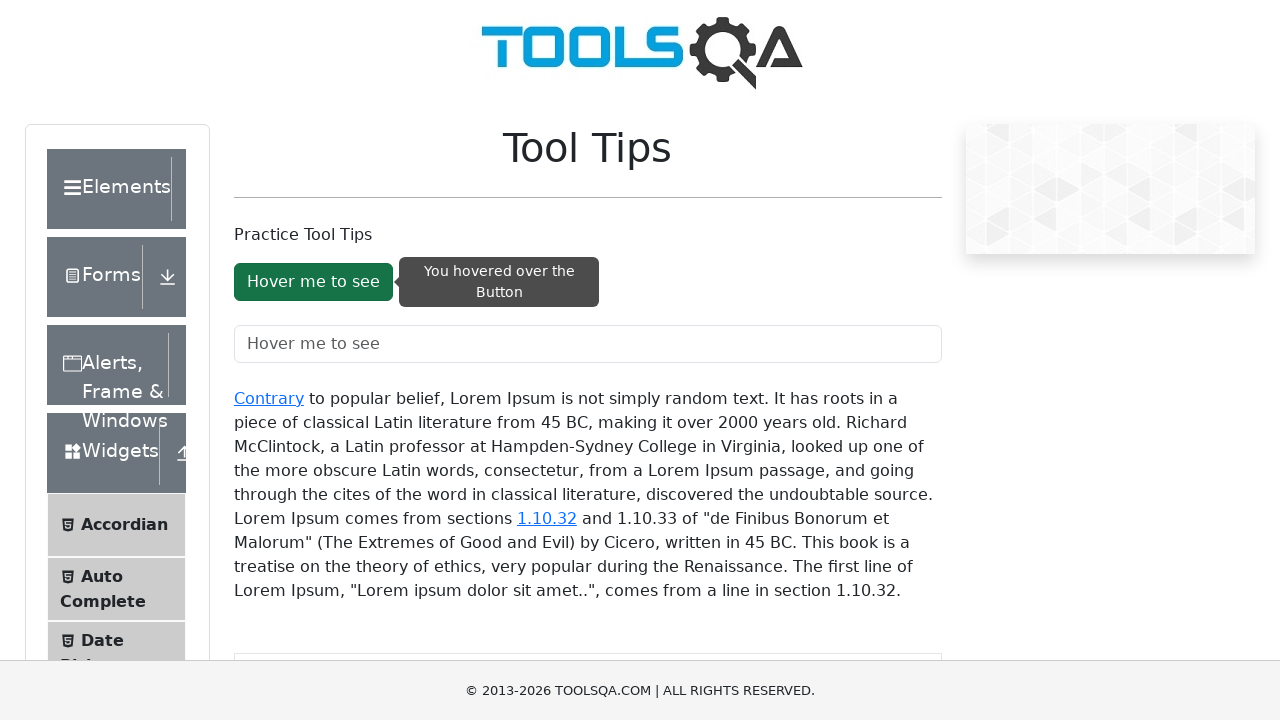

Retrieved aria-describedby attribute from button to verify accessibility attribute is present
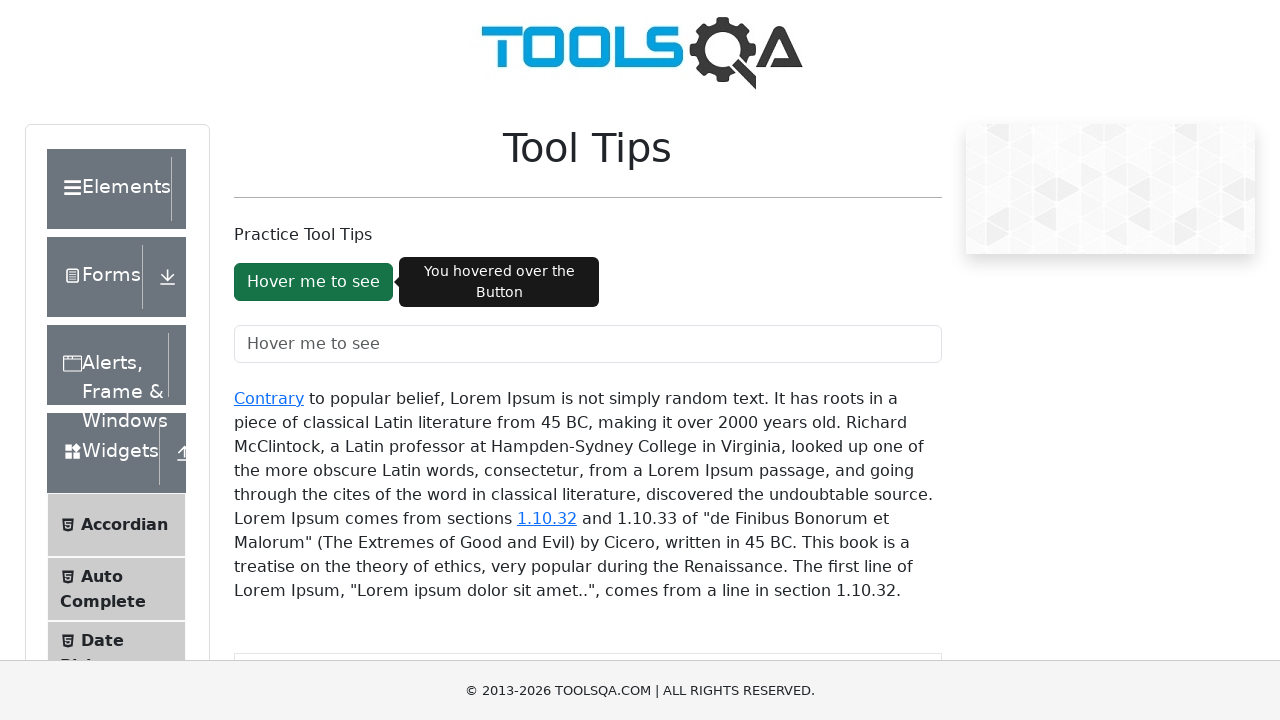

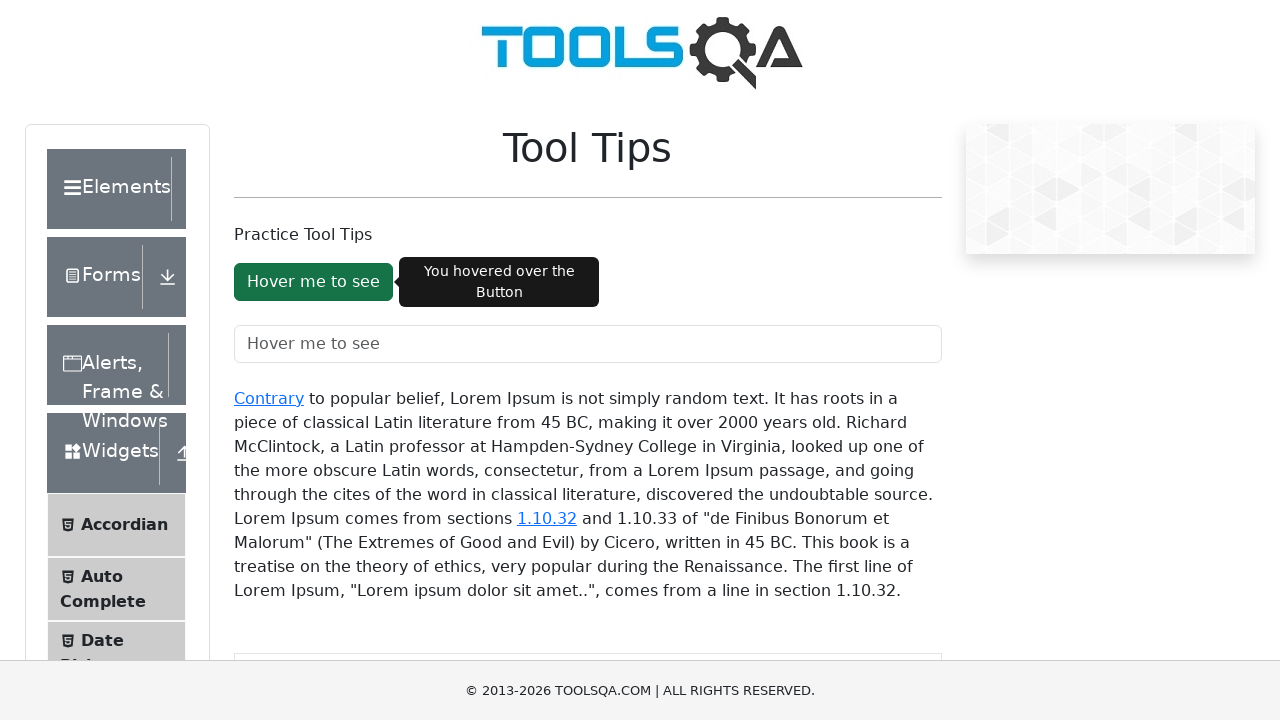